Tests checkbox interactions by selecting and deselecting checkboxes on the page

Starting URL: http://the-internet.herokuapp.com/checkboxes

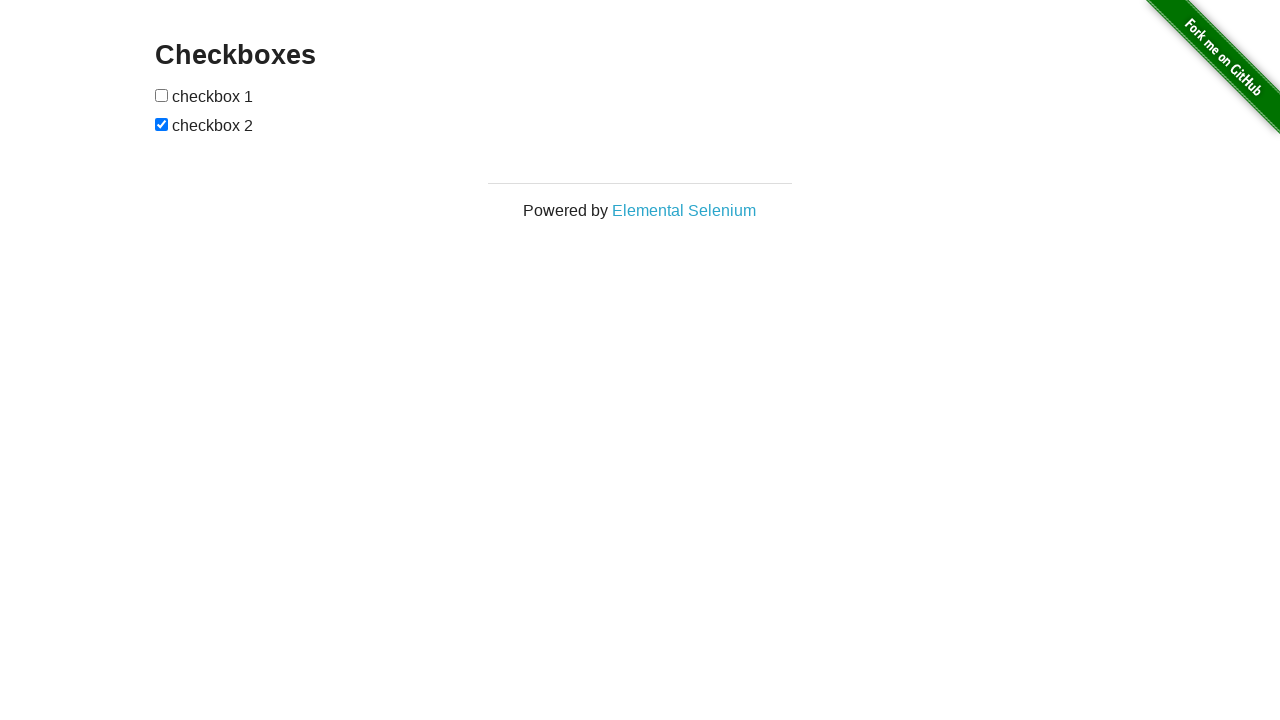

Waited for checkboxes to load on the page
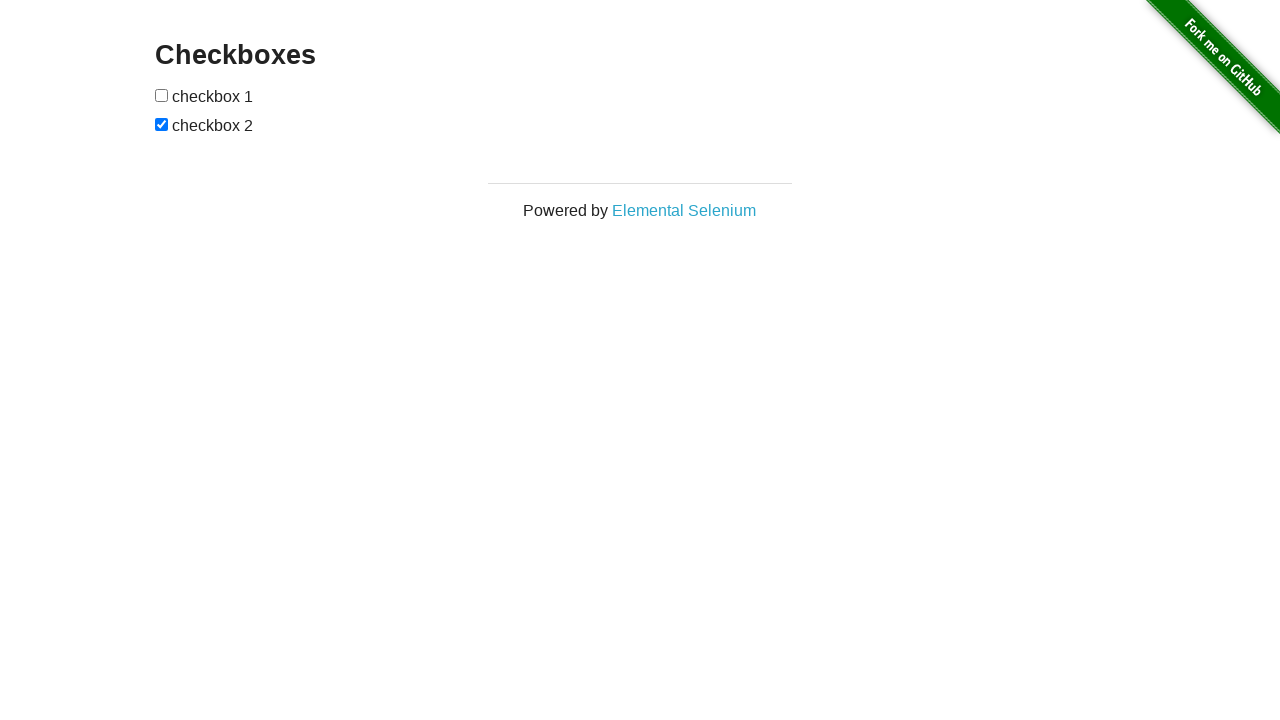

Selected the first checkbox at (162, 95) on xpath=//input[@type='checkbox'][1]
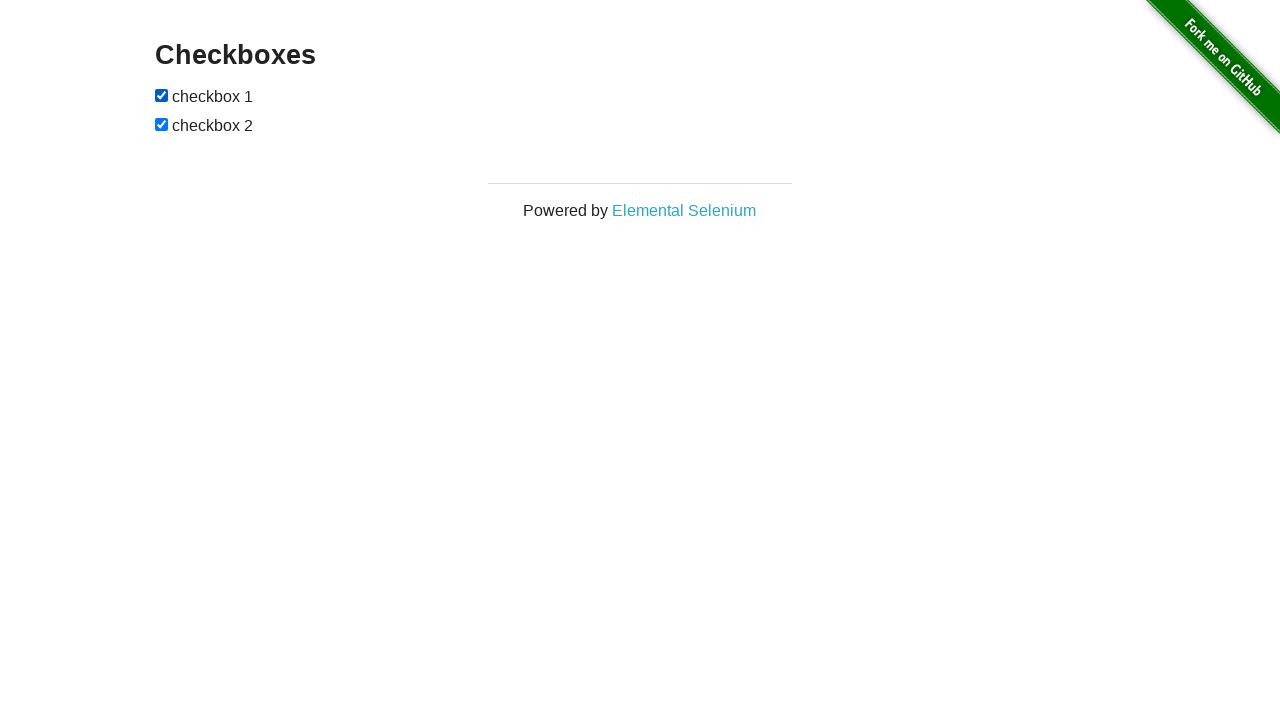

Deselected the second checkbox at (162, 124) on xpath=//input[@type='checkbox'][2]
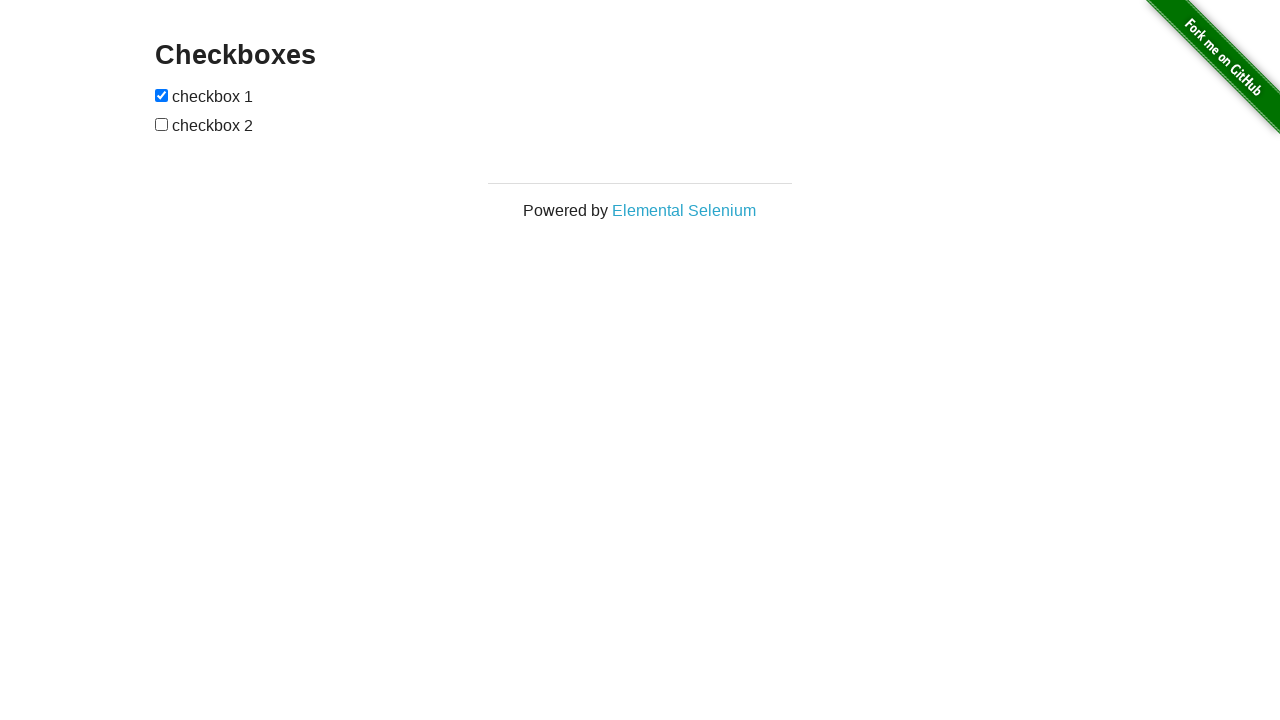

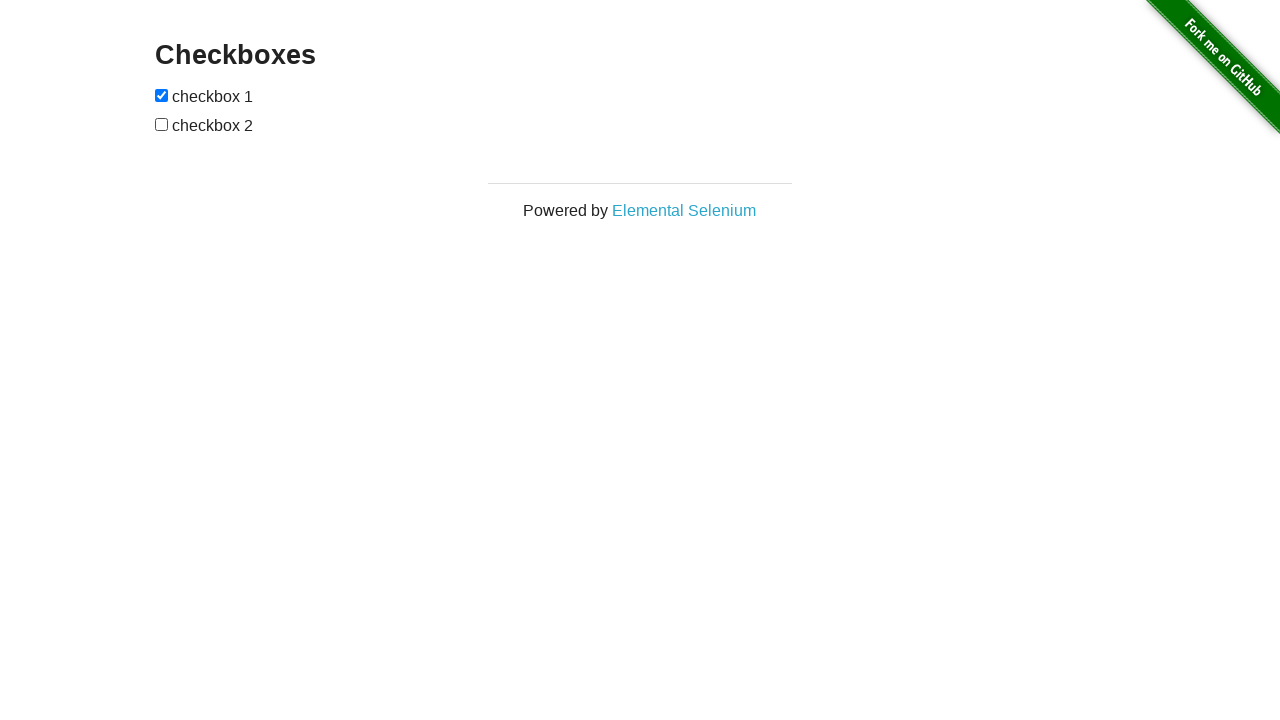